Tests that other controls are hidden when editing a todo item by double-clicking to enter edit mode.

Starting URL: https://demo.playwright.dev/todomvc

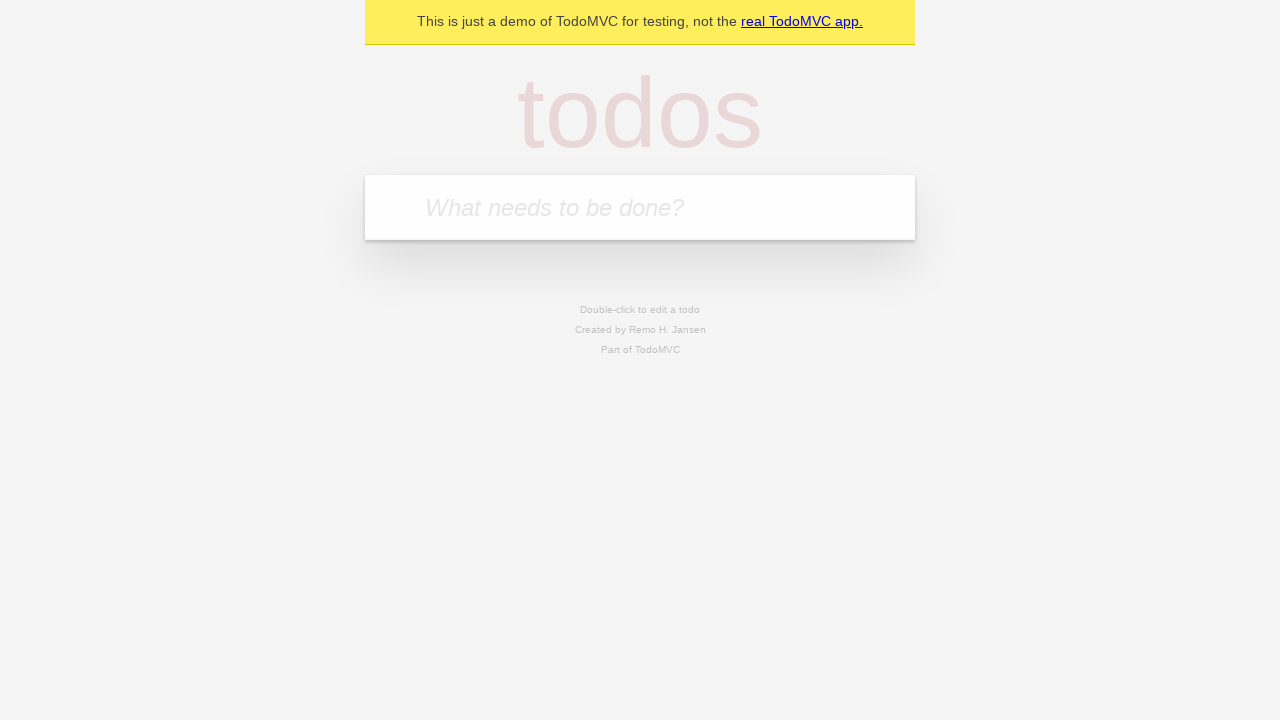

Filled new todo input with 'buy some cheese' on .new-todo
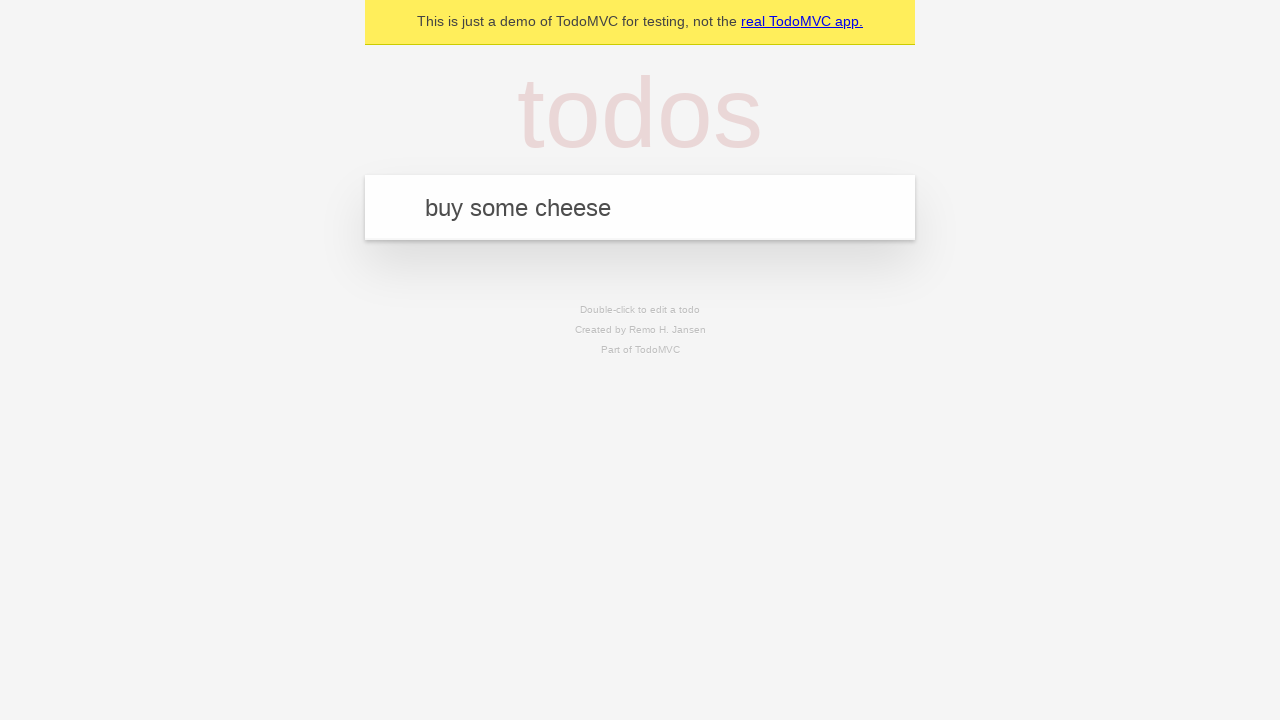

Pressed Enter to create first todo on .new-todo
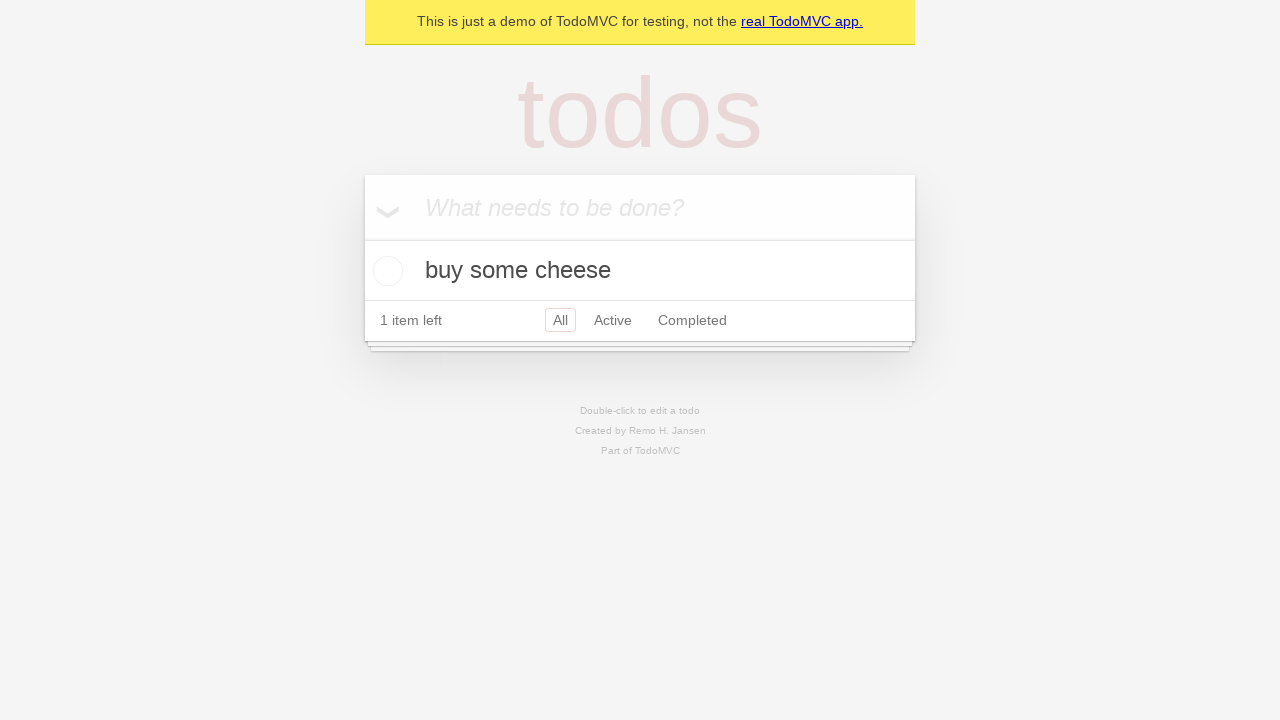

Filled new todo input with 'feed the cat' on .new-todo
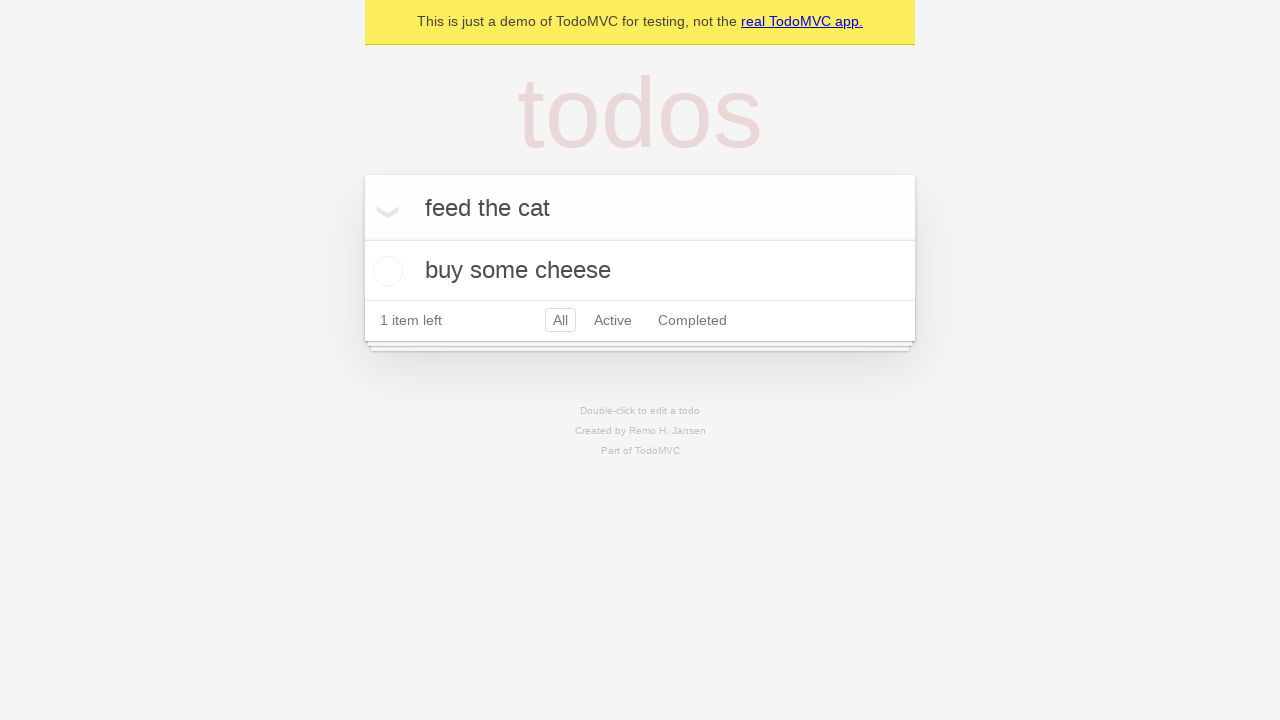

Pressed Enter to create second todo on .new-todo
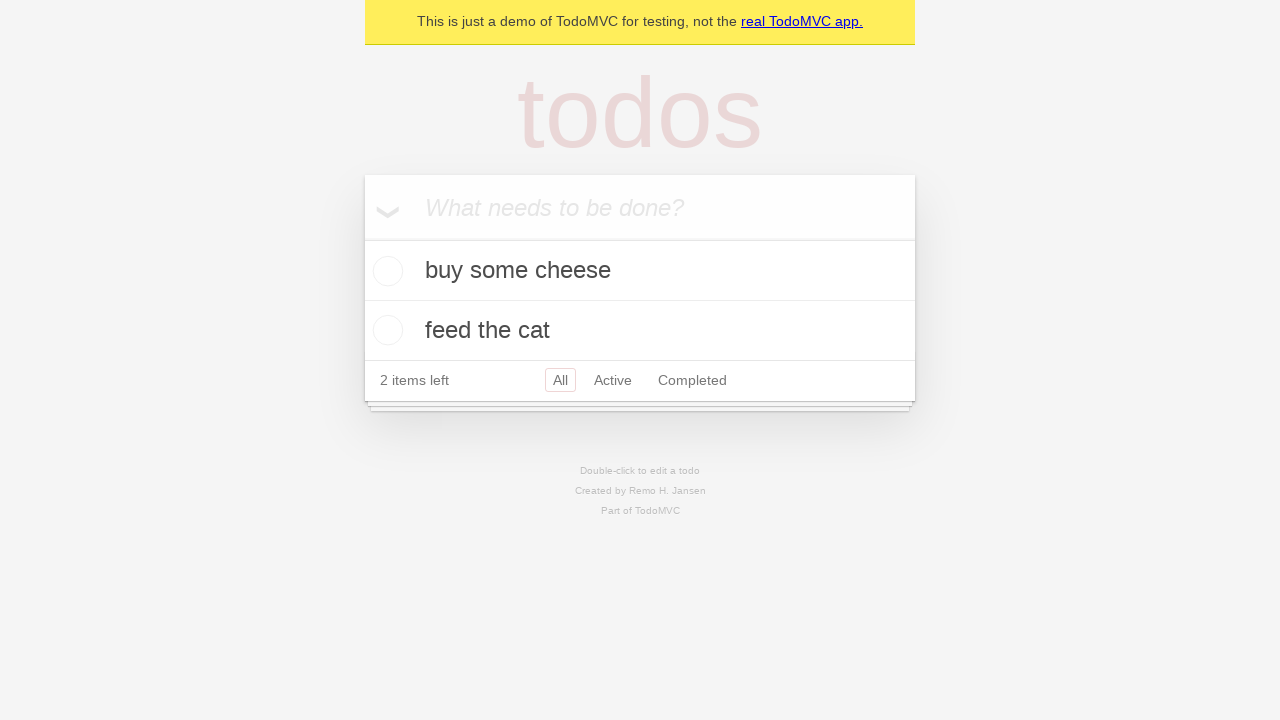

Filled new todo input with 'book a doctors appointment' on .new-todo
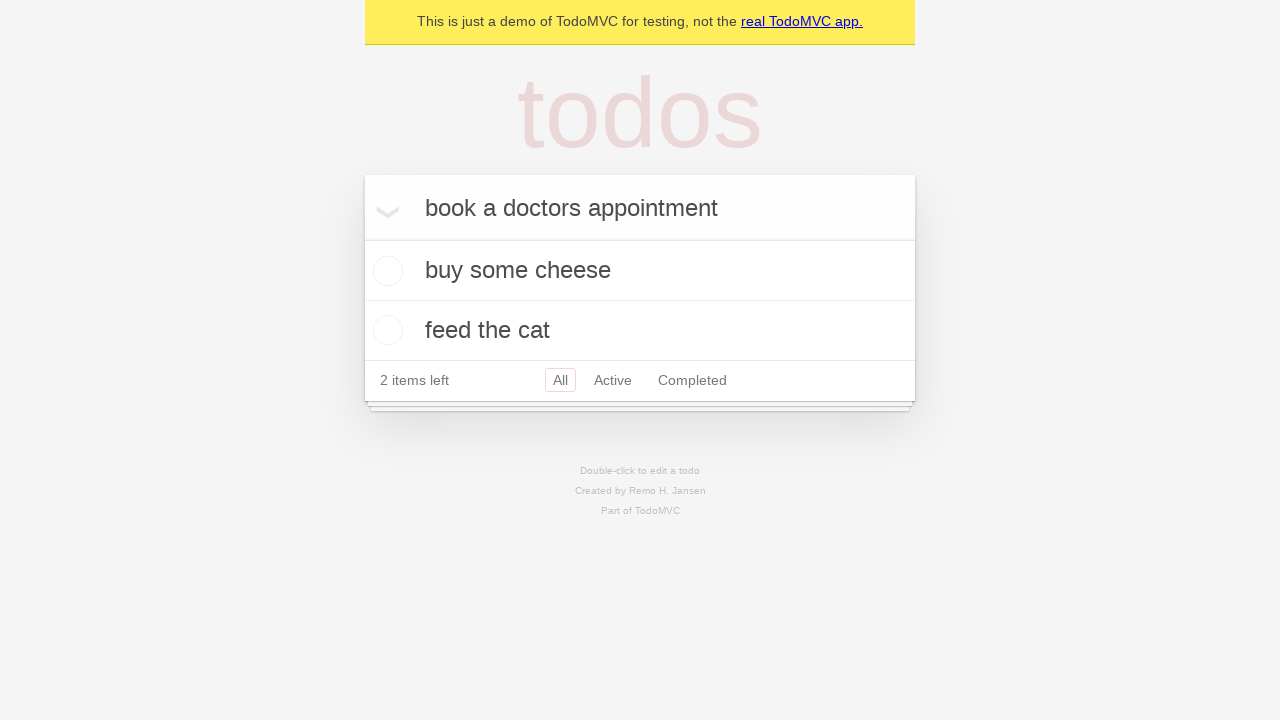

Pressed Enter to create third todo on .new-todo
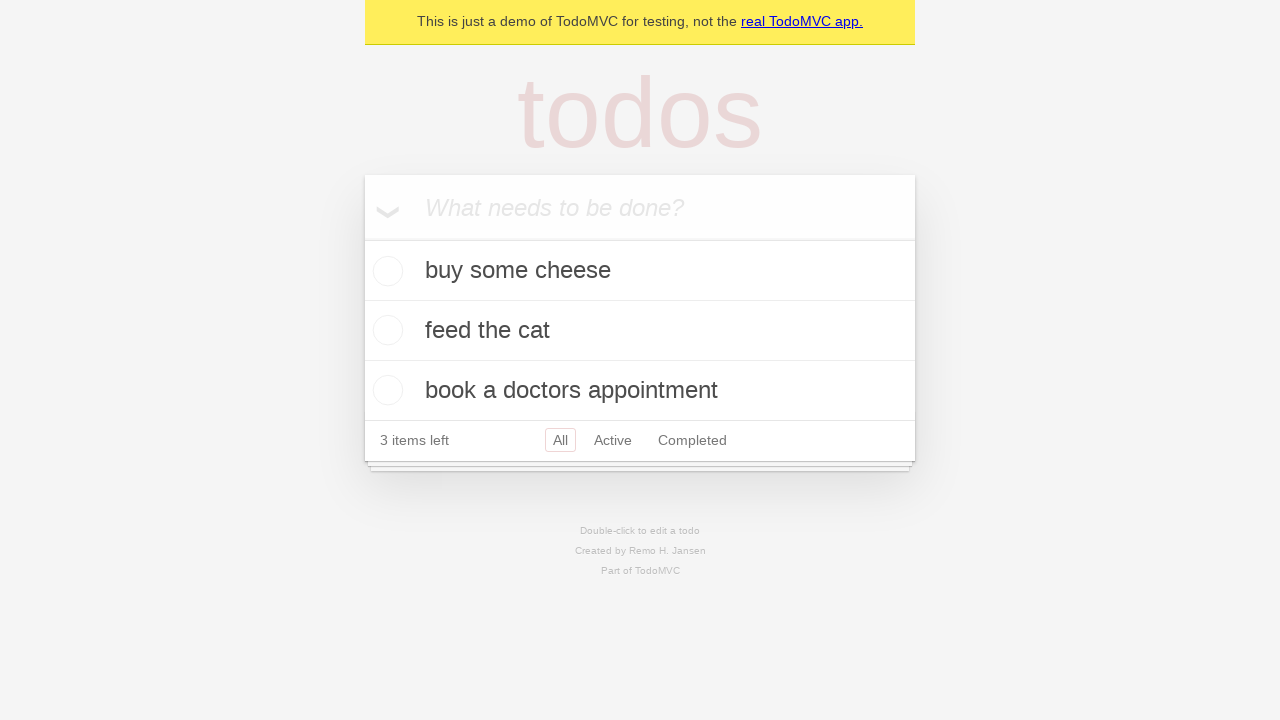

All three todo items loaded and visible
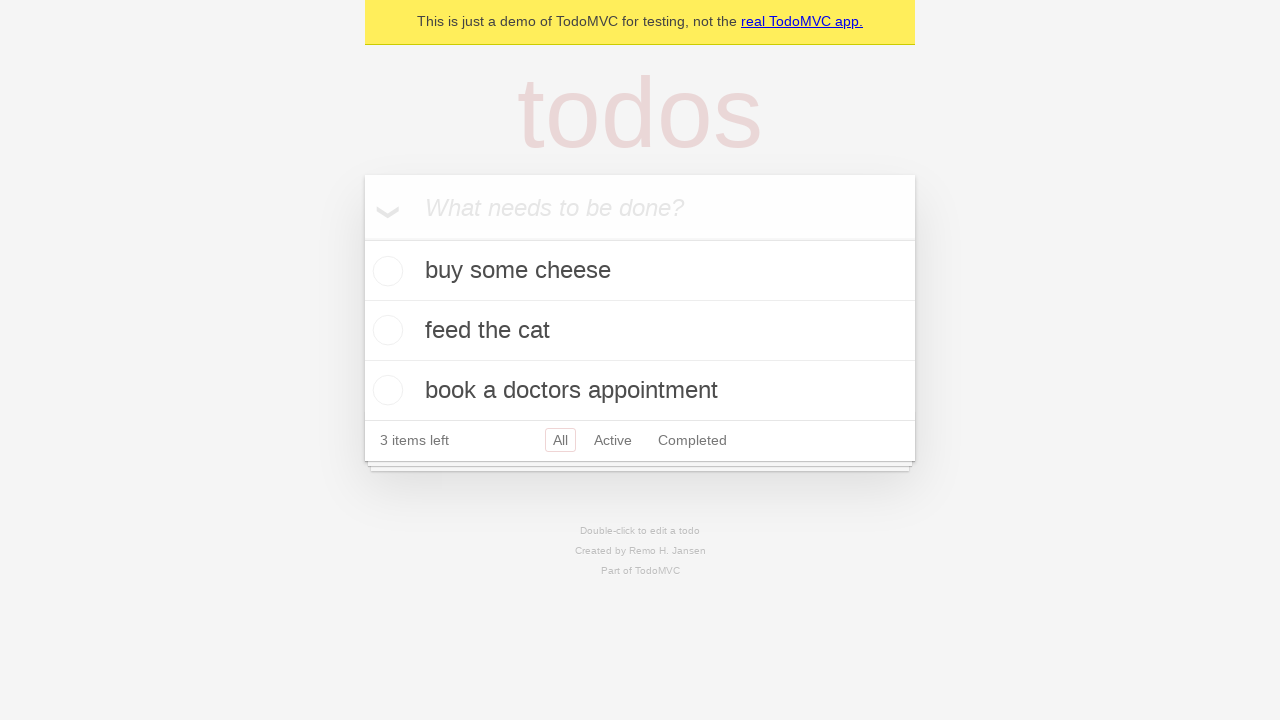

Double-clicked second todo item to enter edit mode at (640, 331) on .todo-list li >> nth=1
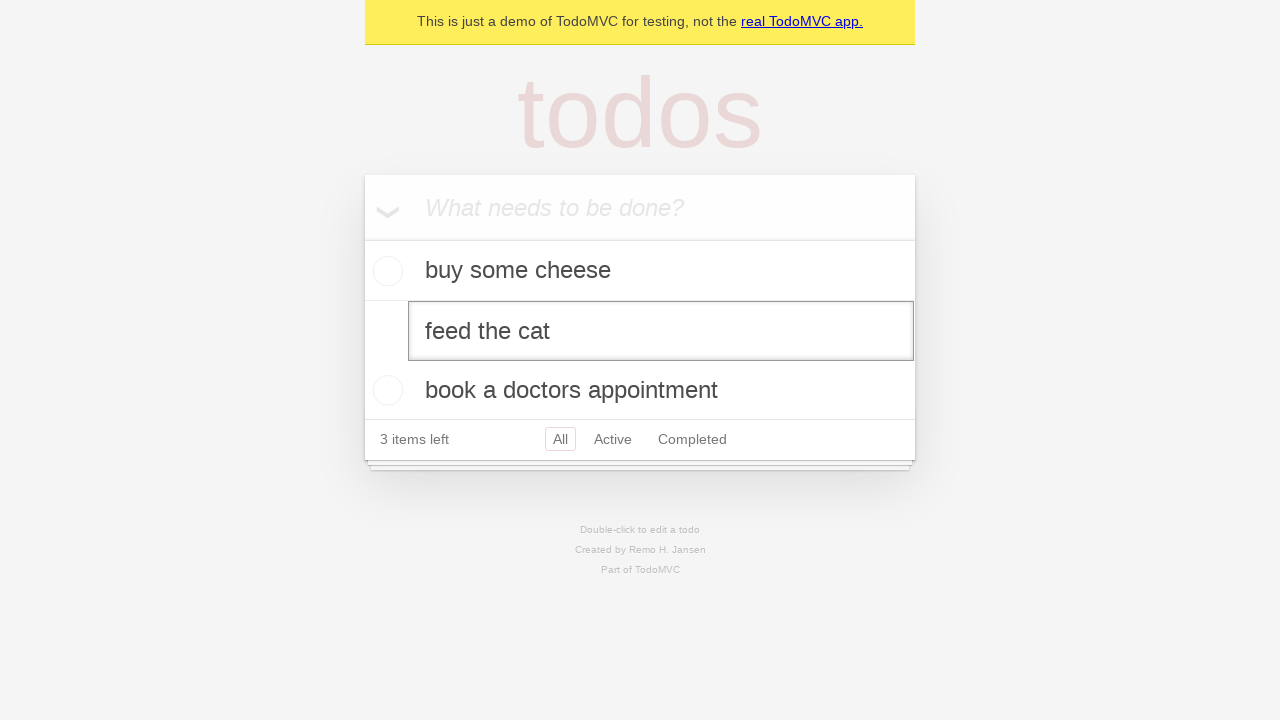

Edit mode activated for second todo item, edit input field visible
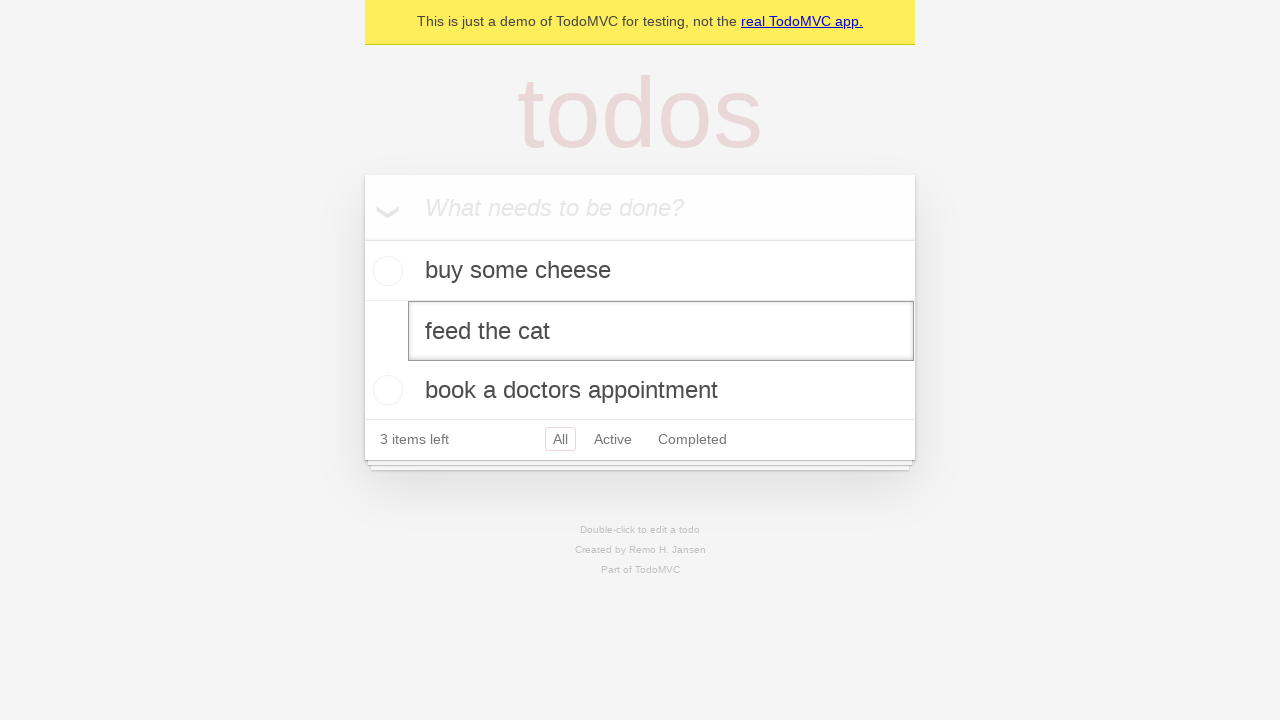

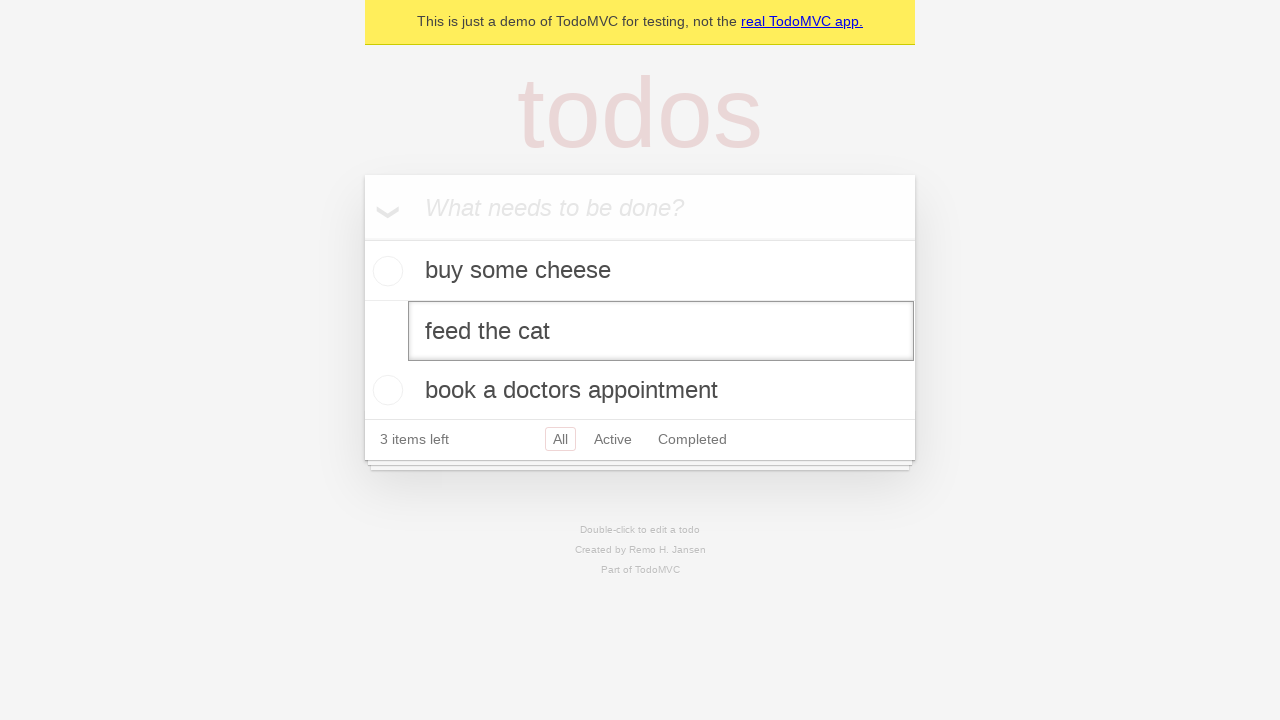